Tests basic form interactions on a test page by clicking a link to navigate to a subpage, clicking a button, filling text fields, and clearing input values.

Starting URL: https://testeroprogramowania.github.io/selenium/

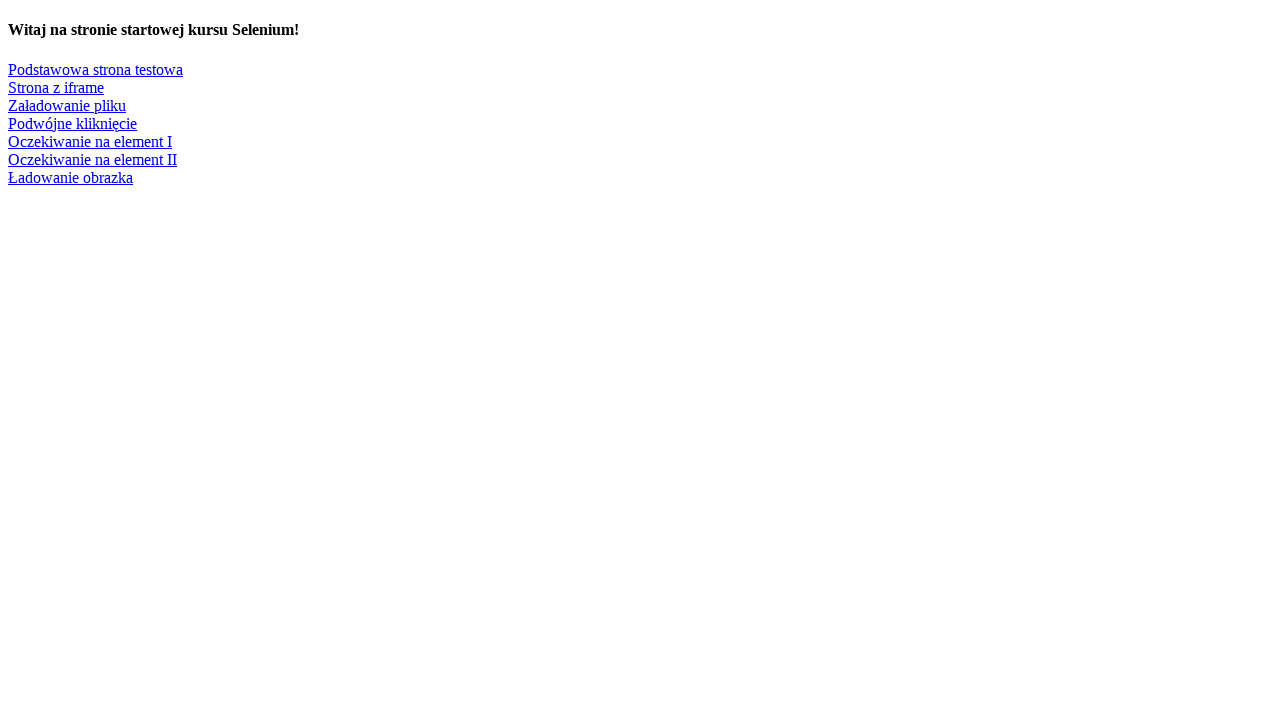

Clicked on 'Podstawowa strona testowa' link to navigate to test page at (96, 69) on text=Podstawowa strona testowa
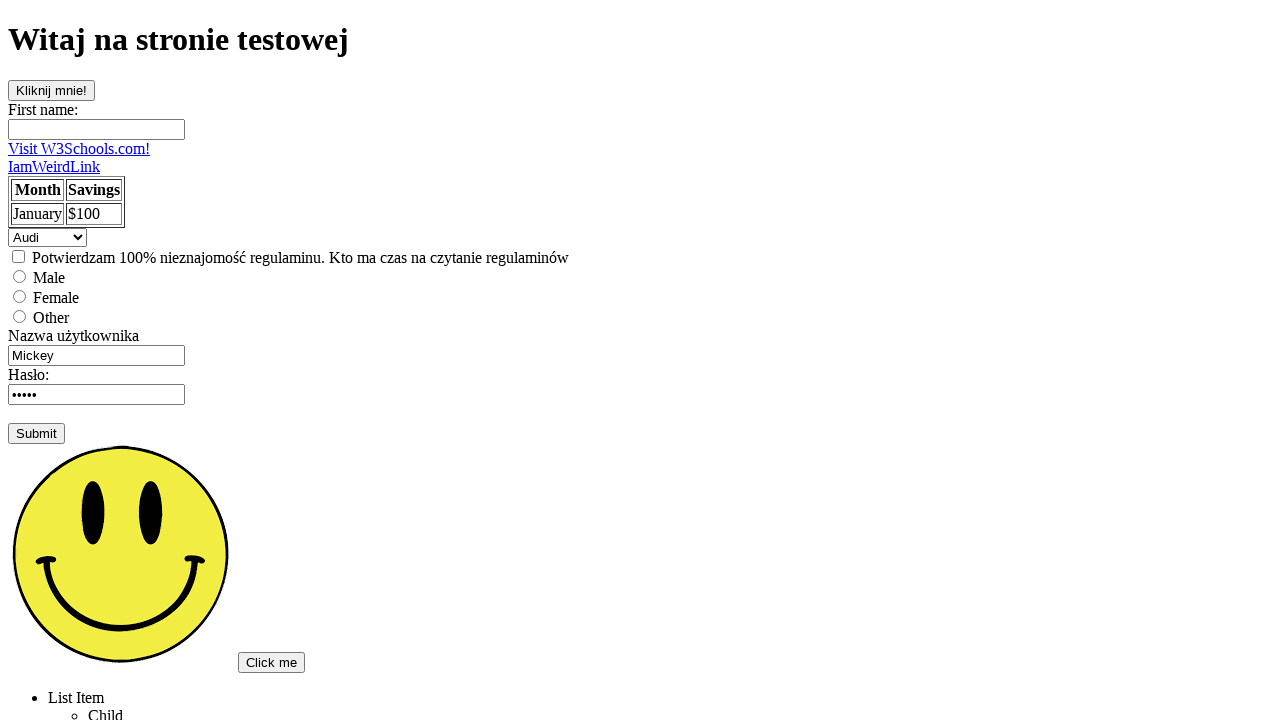

Username input field loaded
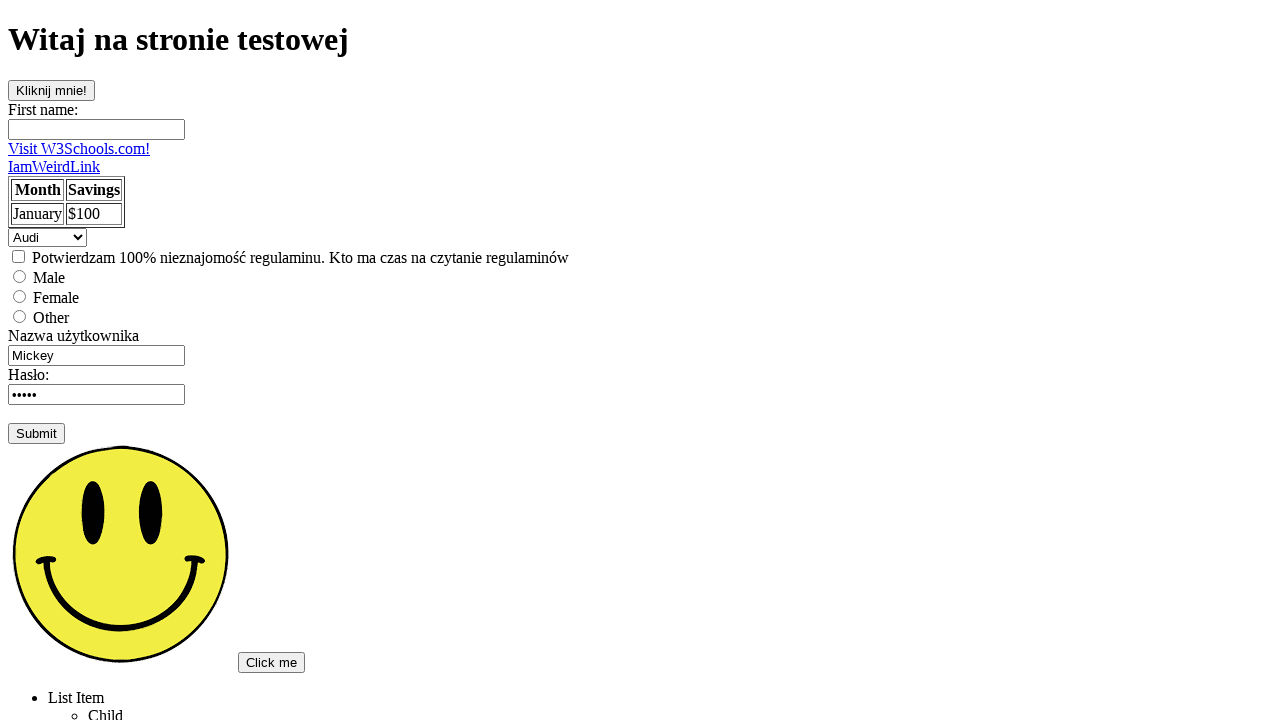

Clicked on 'clickOnMe' button at (52, 90) on #clickOnMe
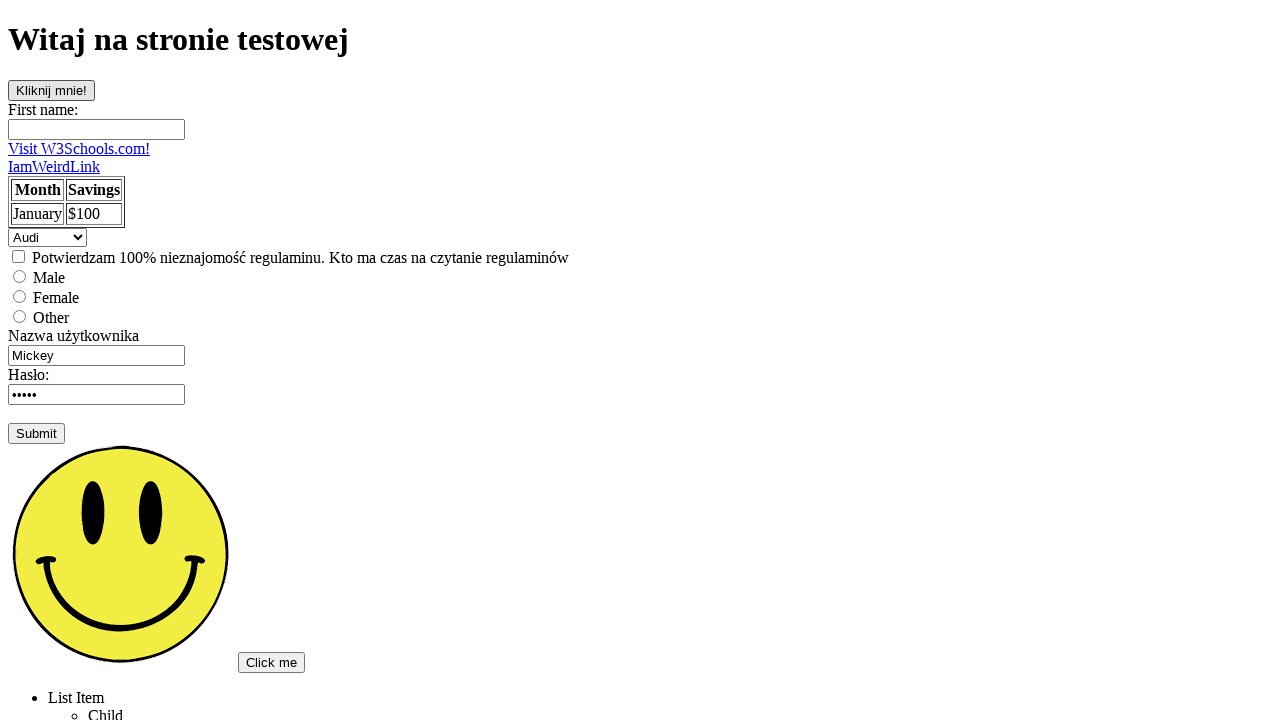

Filled first name field with 'Jacek' on input[name='fname']
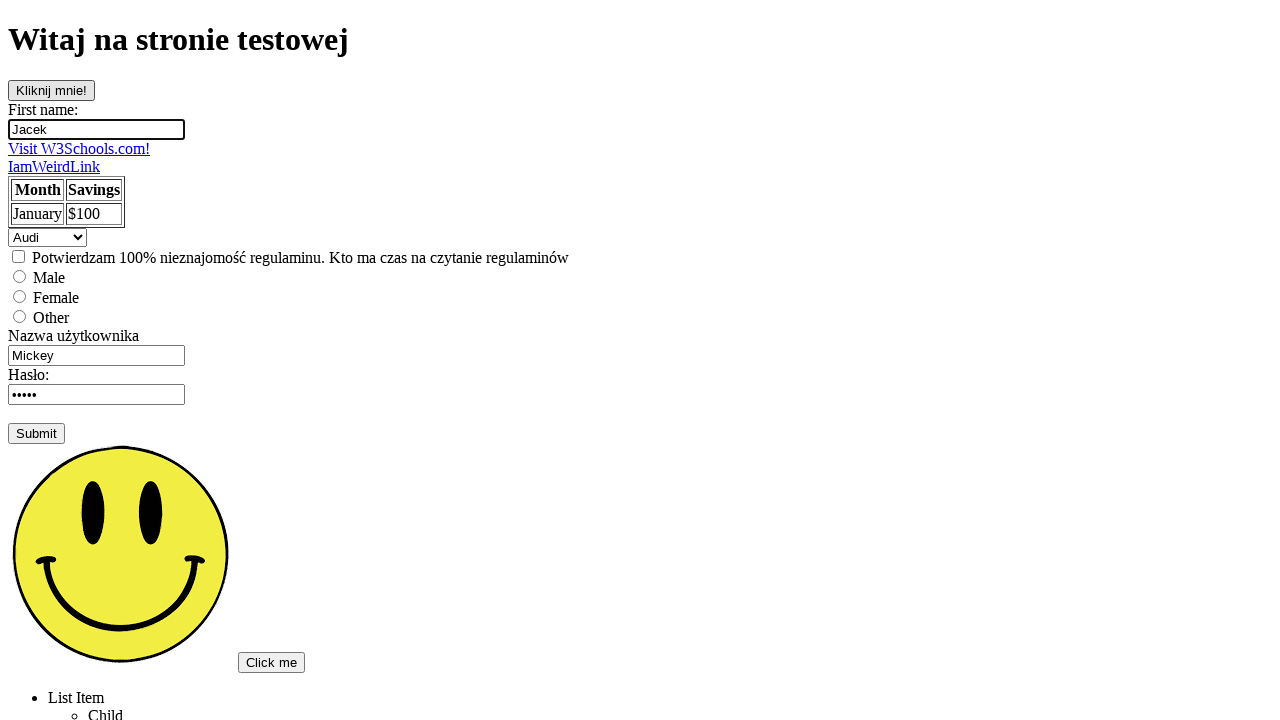

Cleared username field on input[name='username']
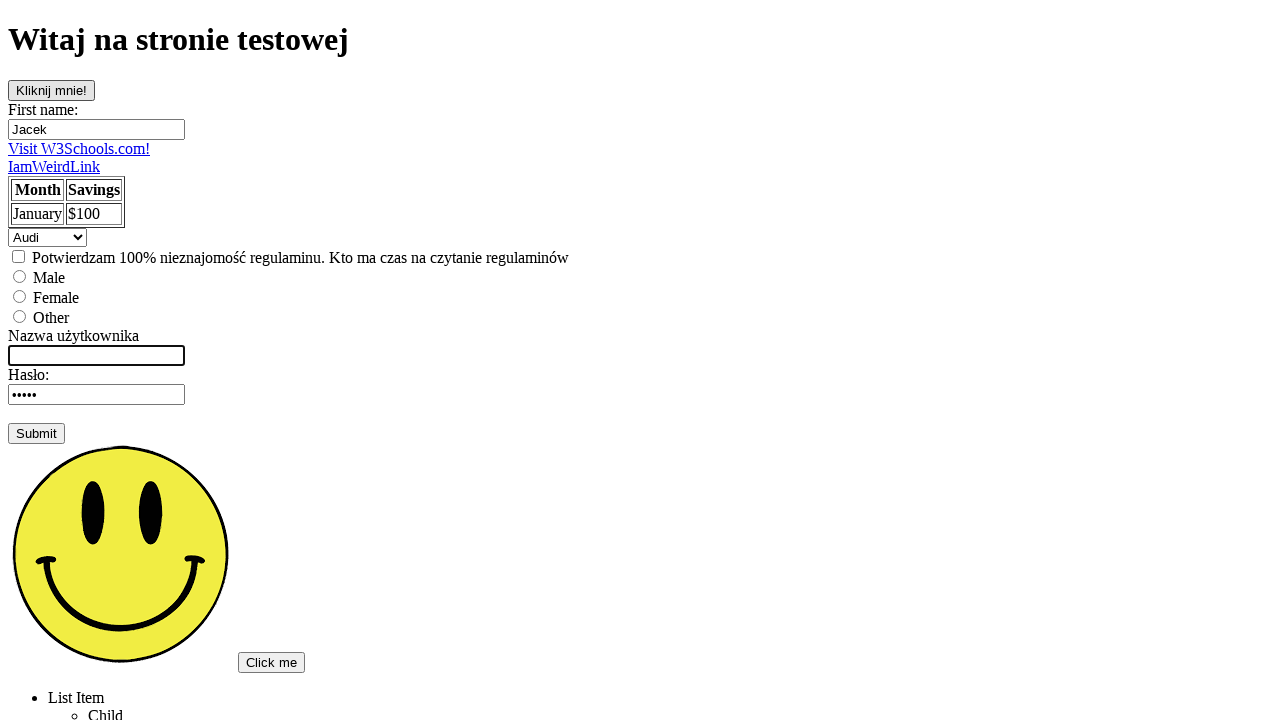

Filled username field with 'Jacek' on input[name='username']
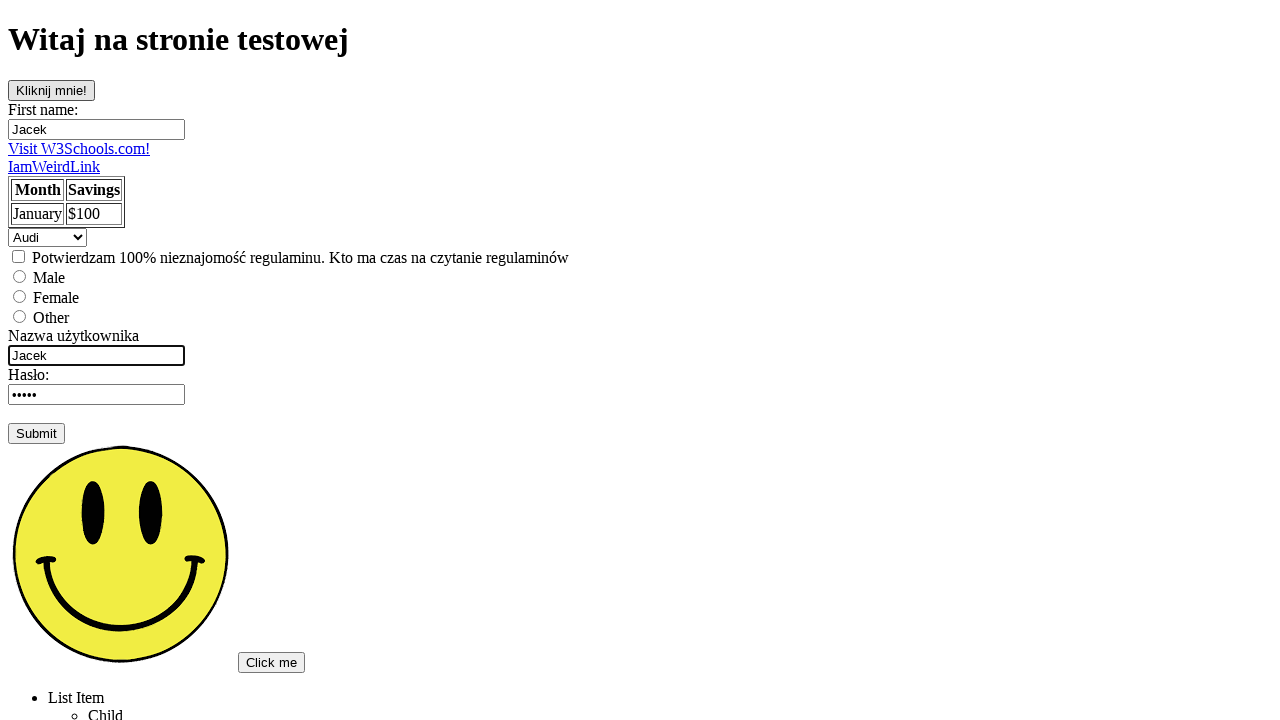

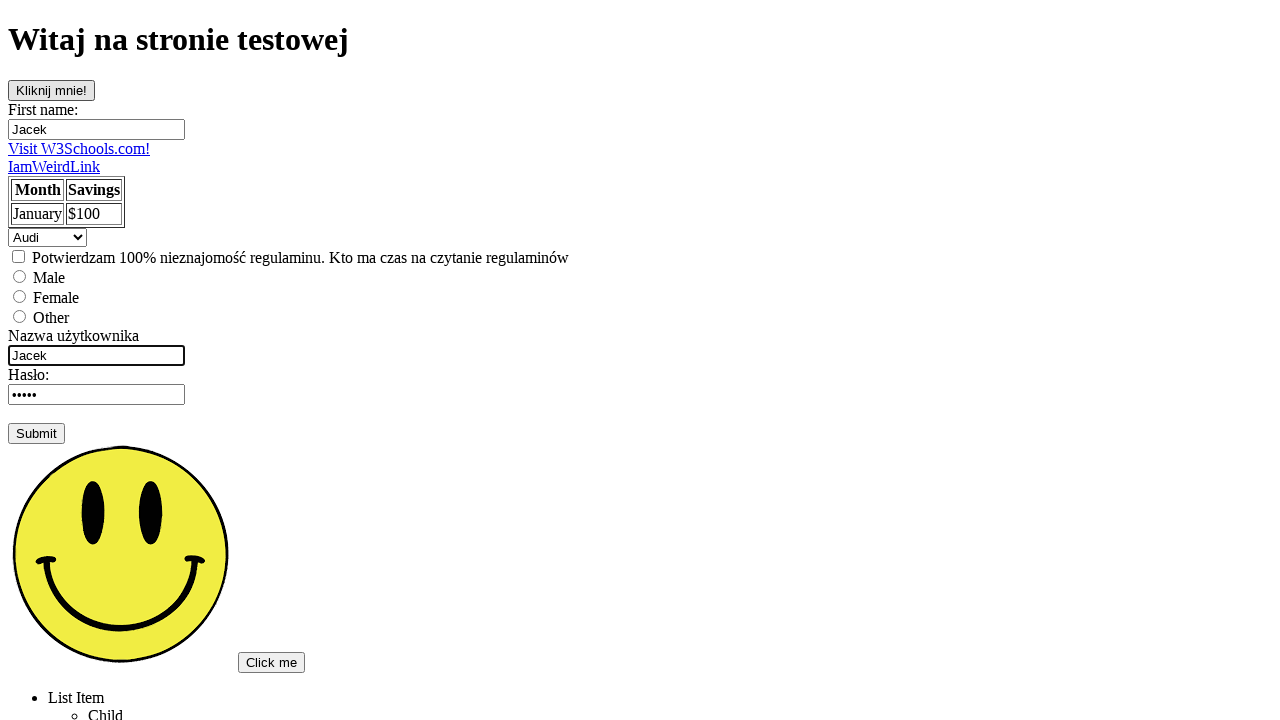